Tests username field validation by entering emojis and uppercase characters with length less than 50.

Starting URL: https://buggy.justtestit.org/register

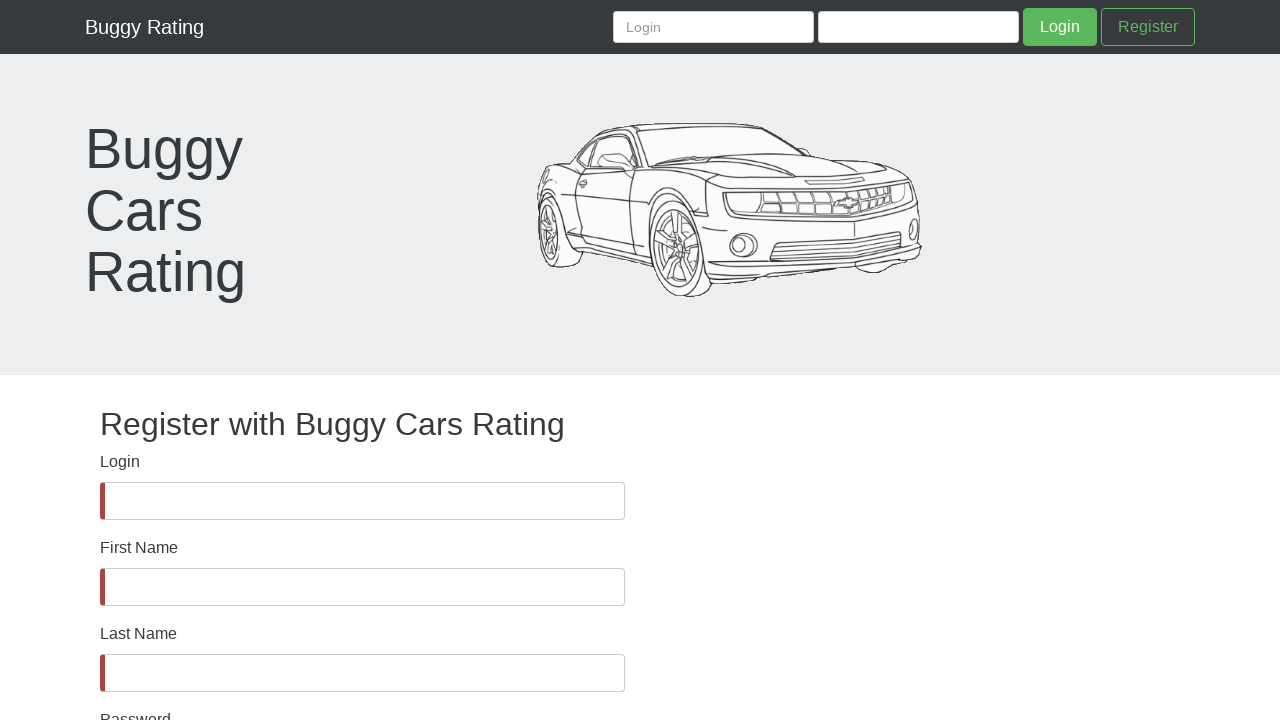

Username field is visible
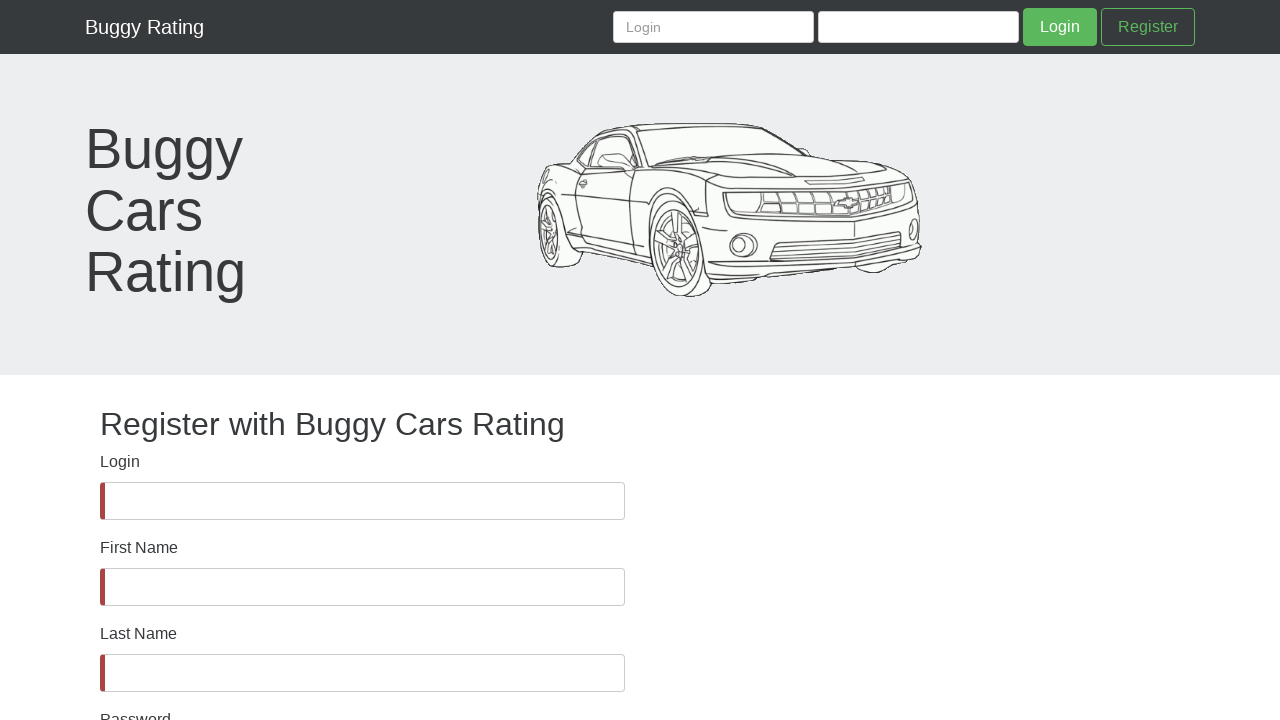

Filled username field with emojis and uppercase characters (less than 50 characters) on #username
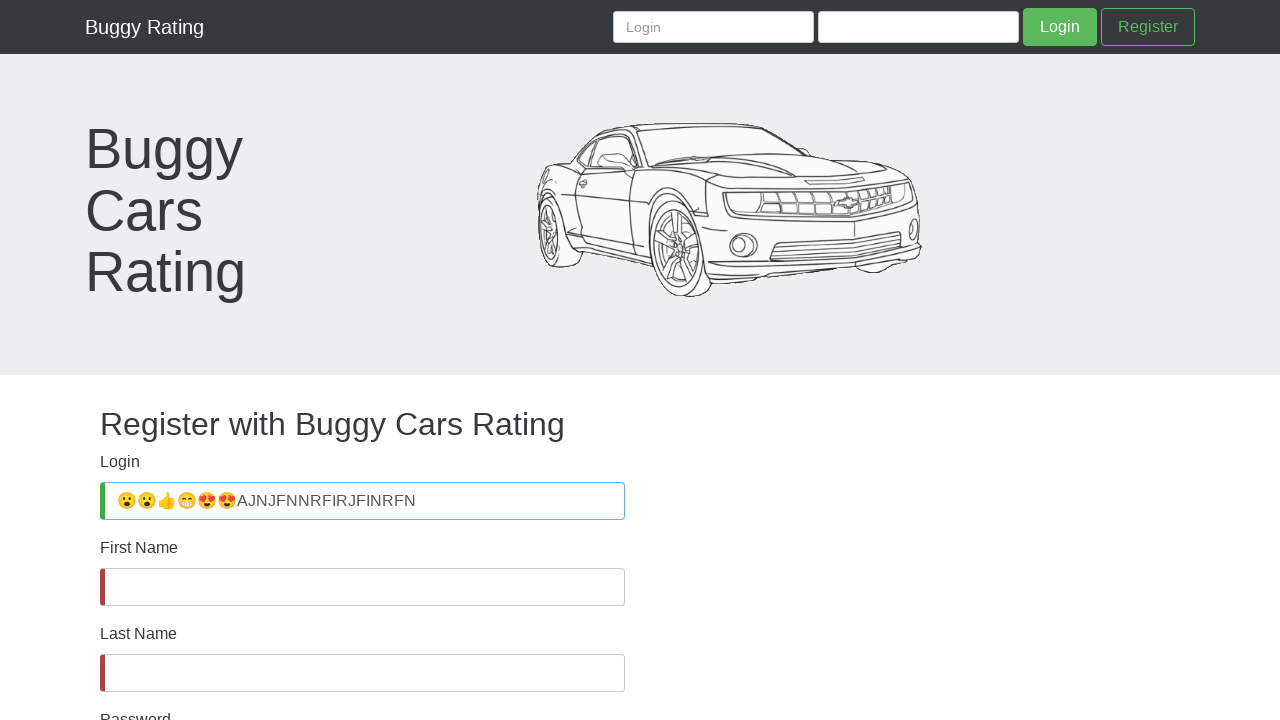

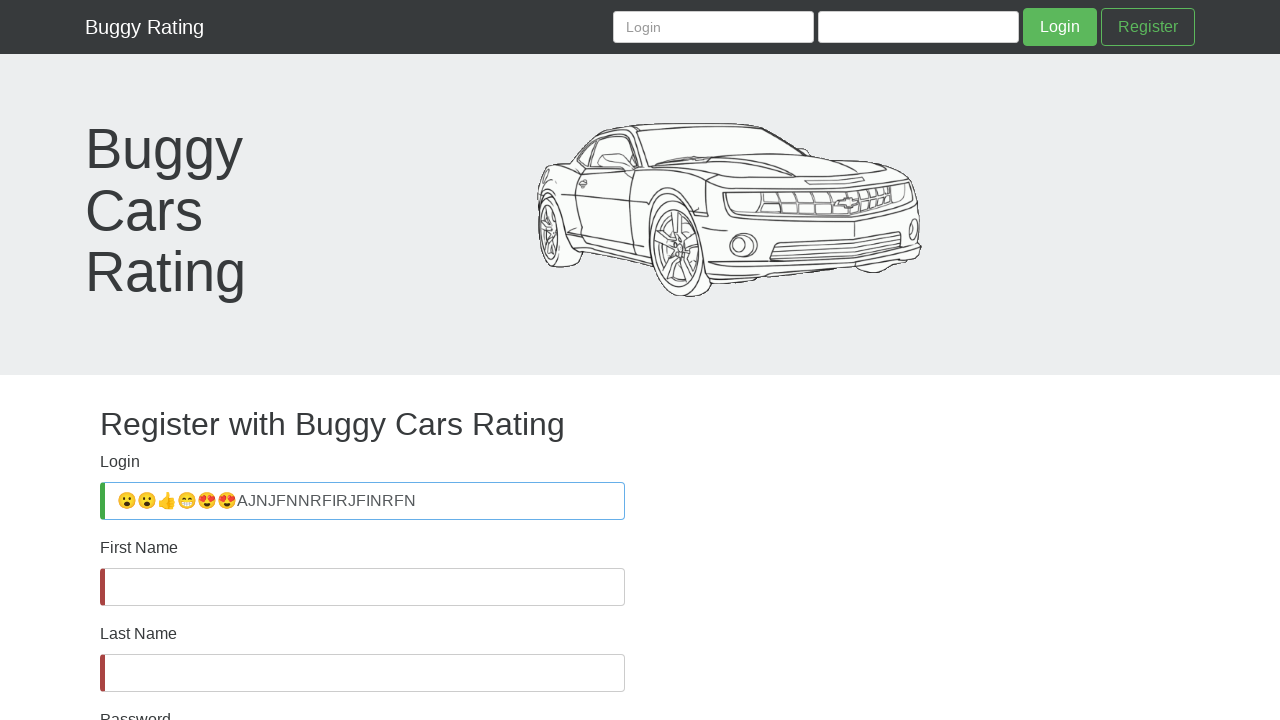